Tests the Home button navigation by clicking it from a product page and verifying redirection to the home page

Starting URL: https://www.demoblaze.com/prod.html?idp_=1

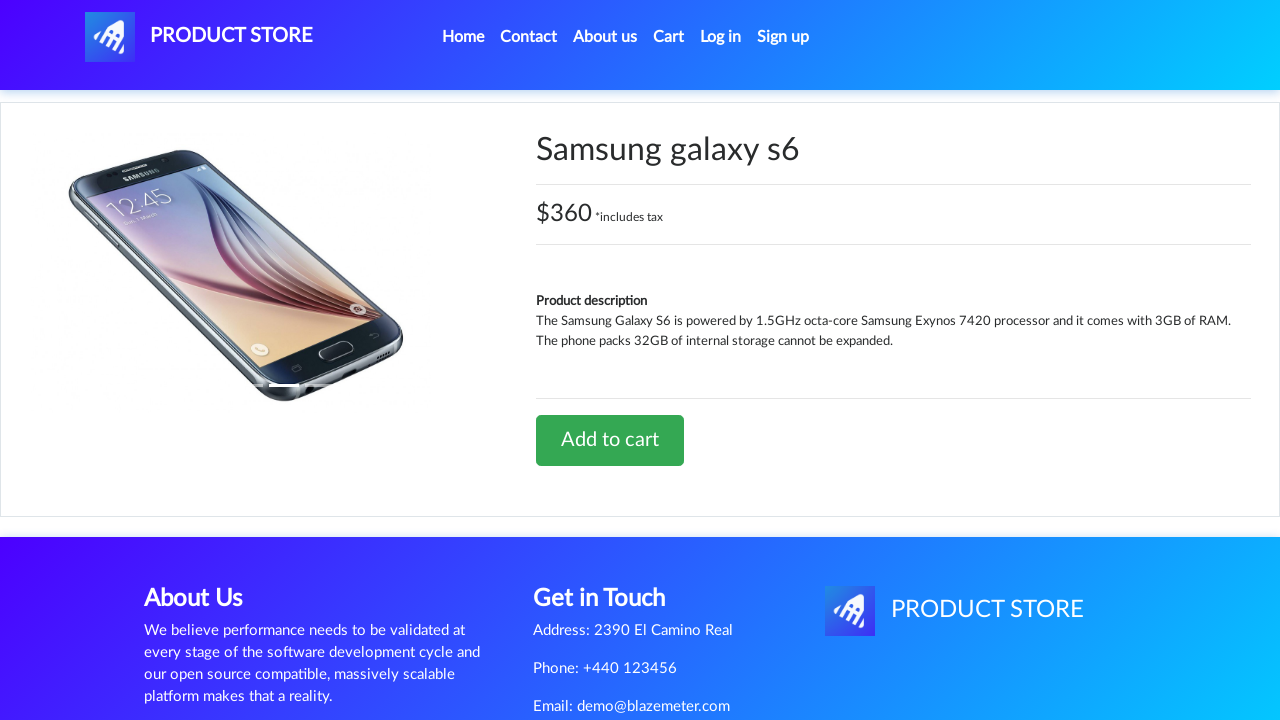

Home button in navigation is visible and ready to click
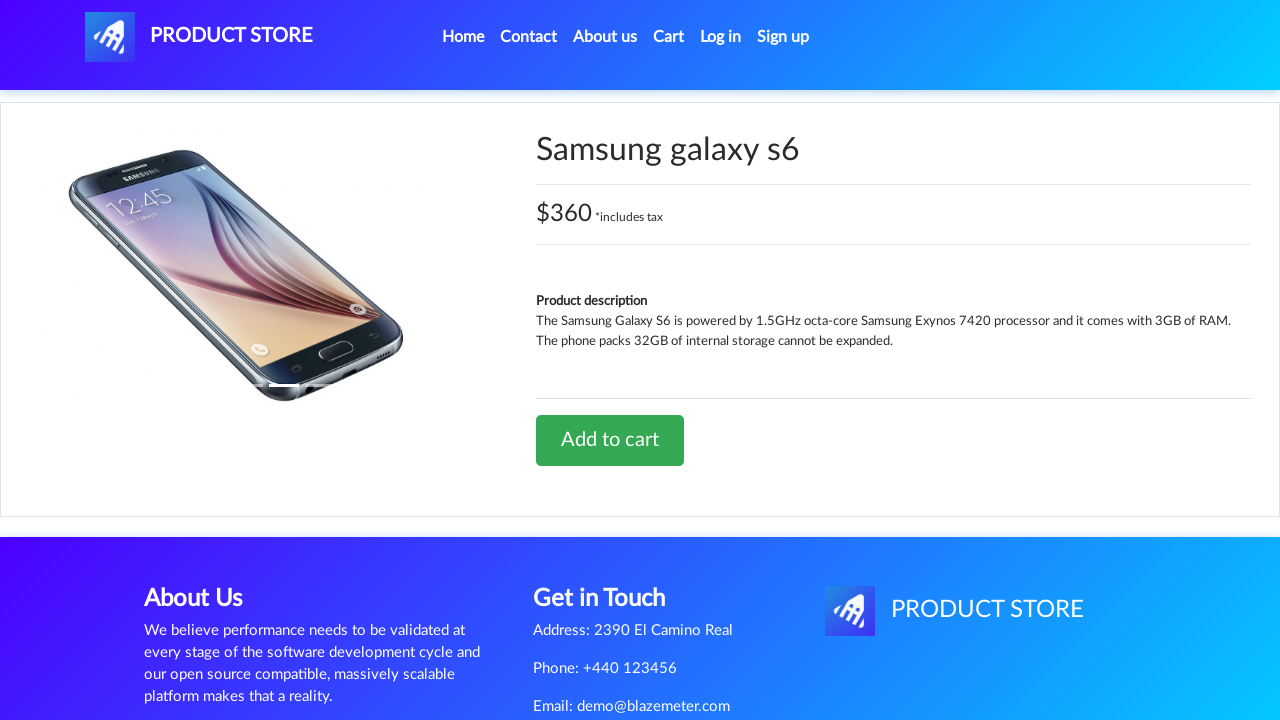

Clicked the Home button to navigate away from product page at (463, 37) on xpath=/html/body/nav/div/div/ul/li[1]/a
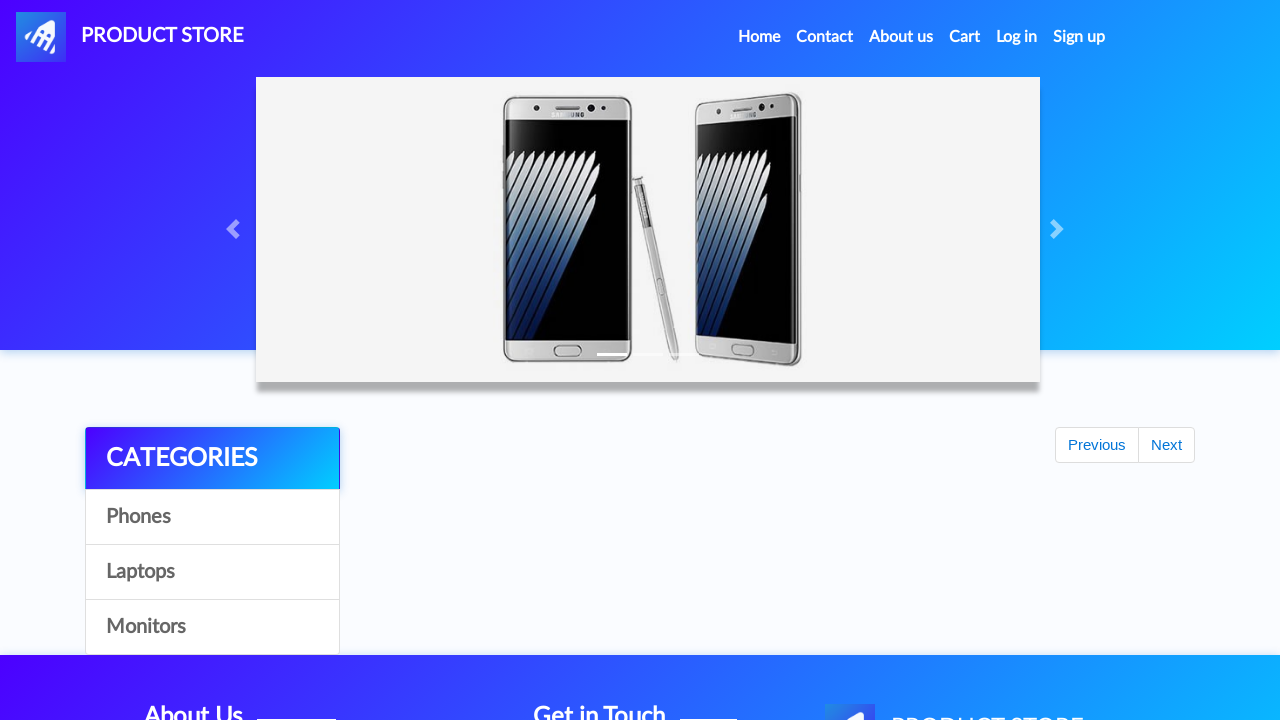

Successfully redirected to home page at https://www.demoblaze.com/index.html
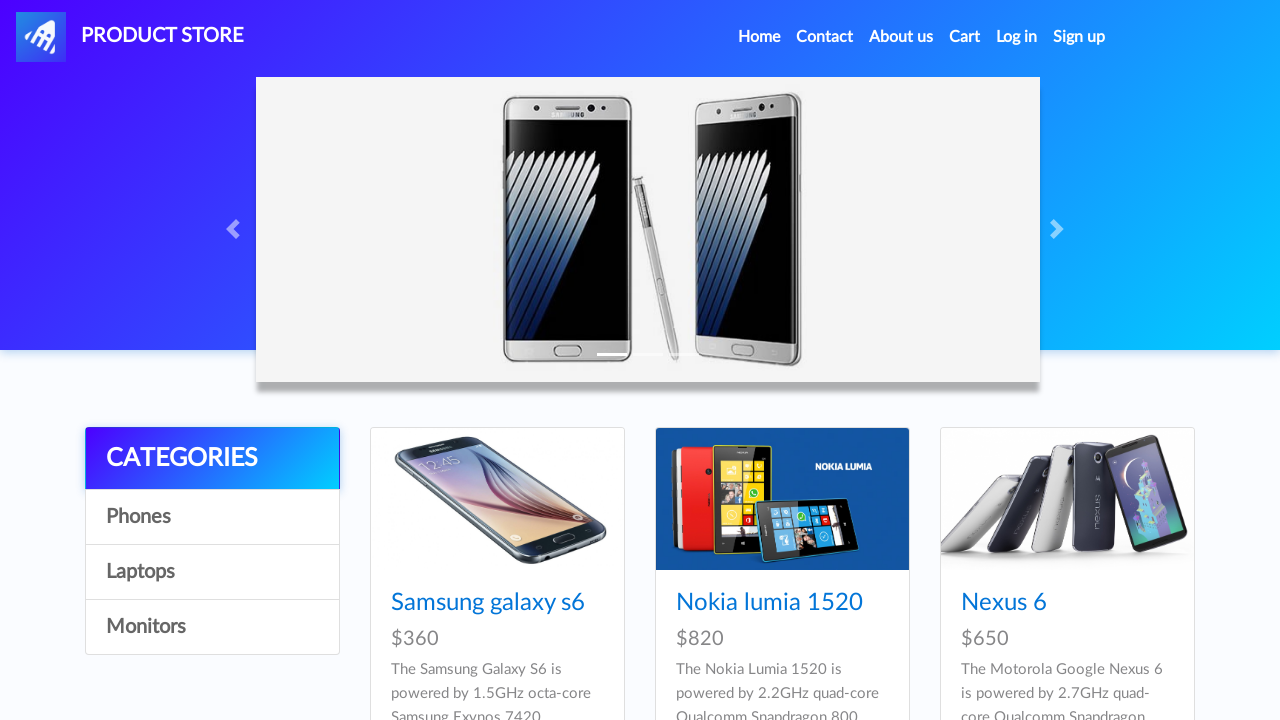

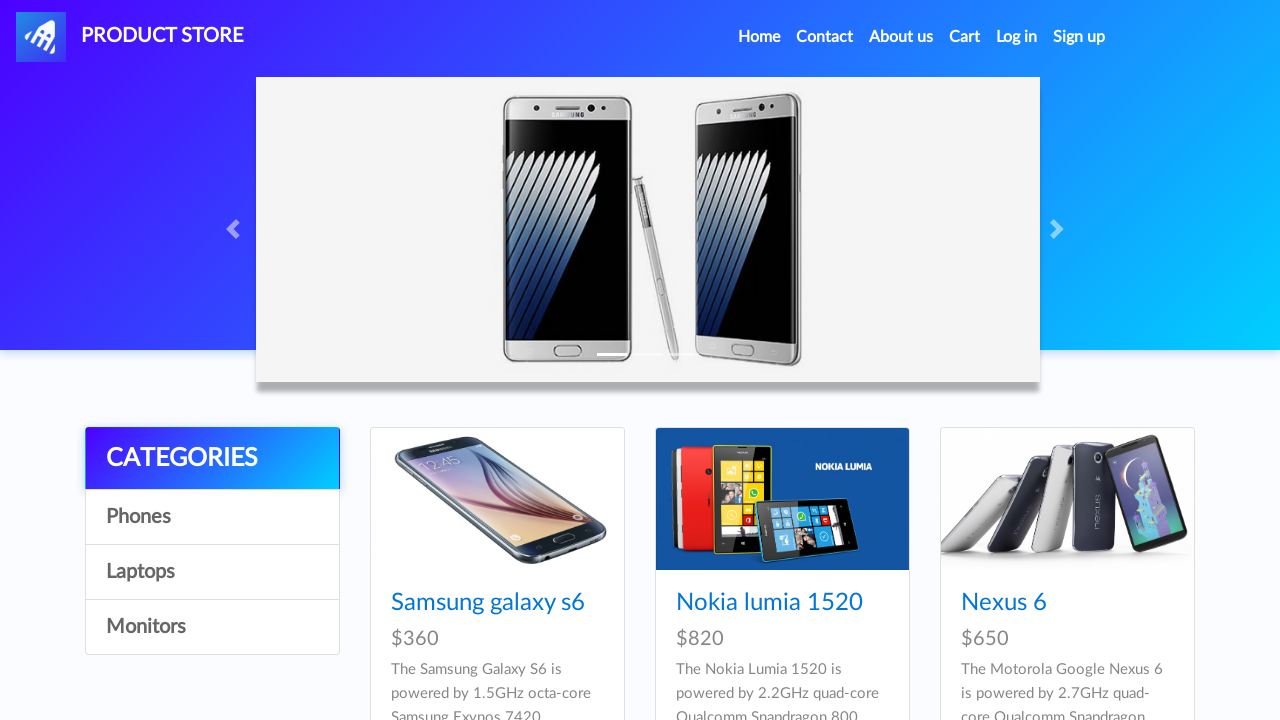